Tests that new todo items are appended to the bottom of the list by creating 3 items and verifying count

Starting URL: https://demo.playwright.dev/todomvc

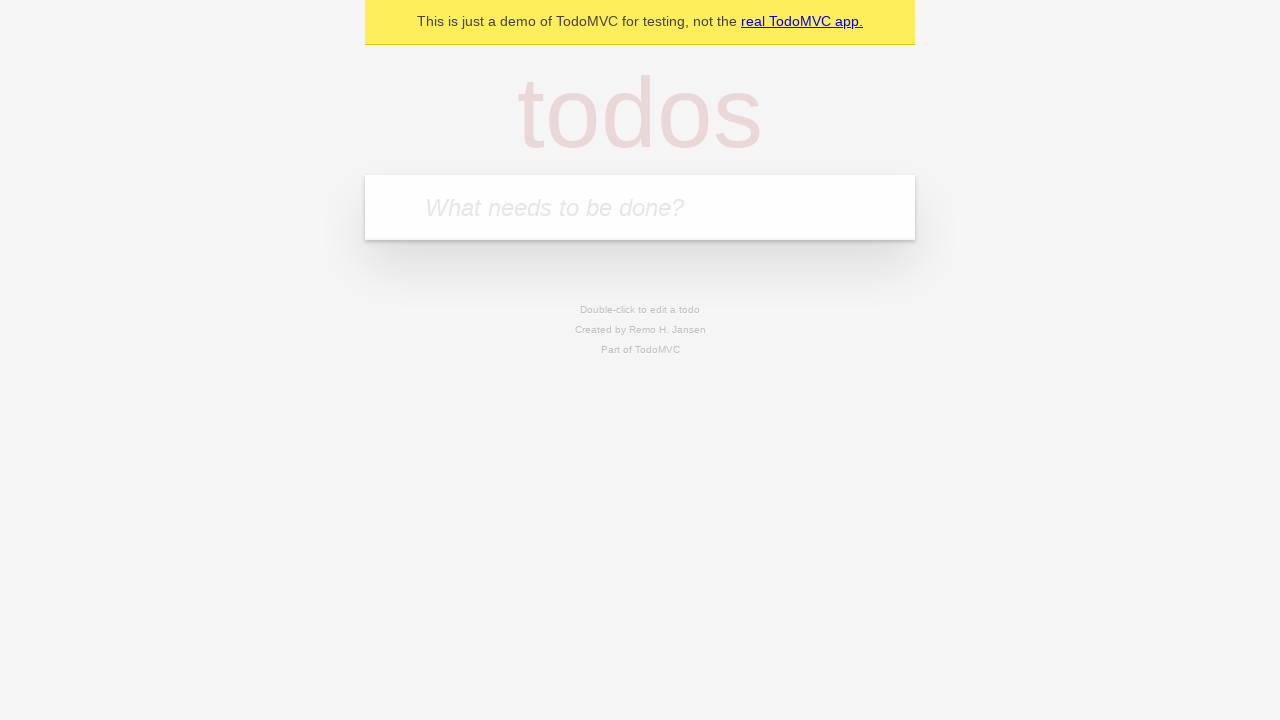

Located the todo input field
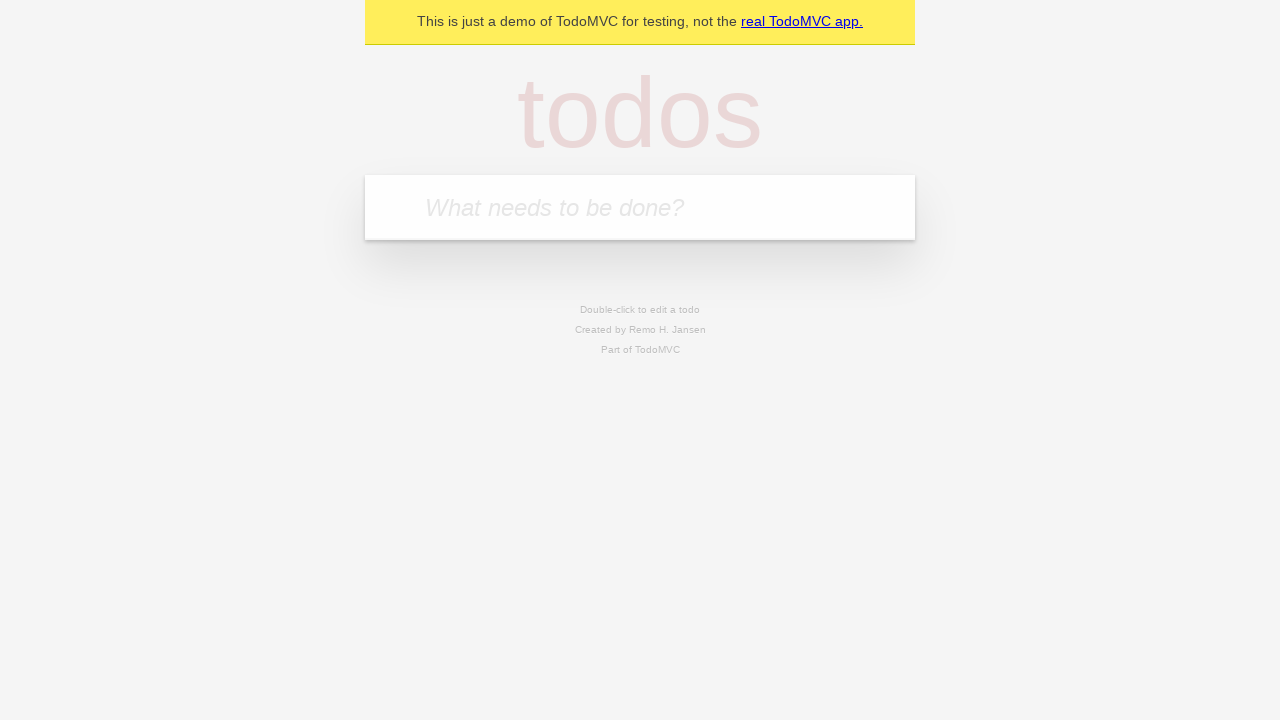

Filled todo input with 'watch monty python' on internal:attr=[placeholder="What needs to be done?"i]
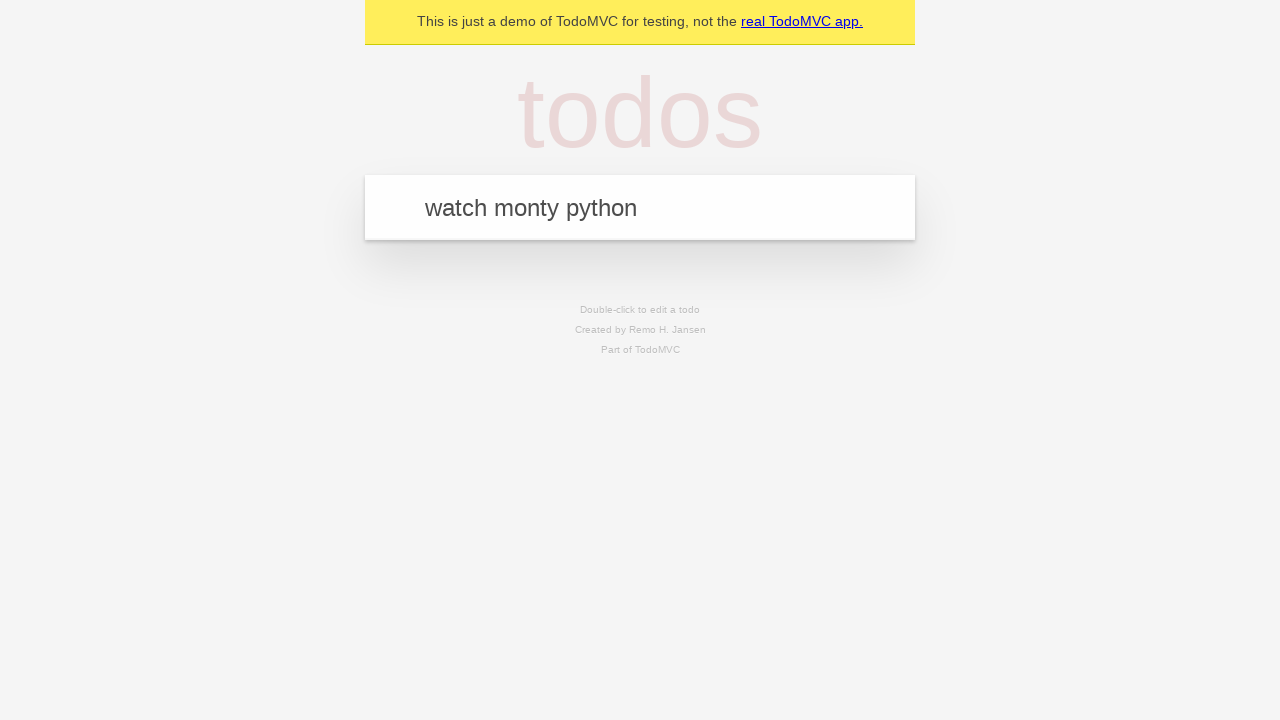

Pressed Enter to add todo item 'watch monty python' on internal:attr=[placeholder="What needs to be done?"i]
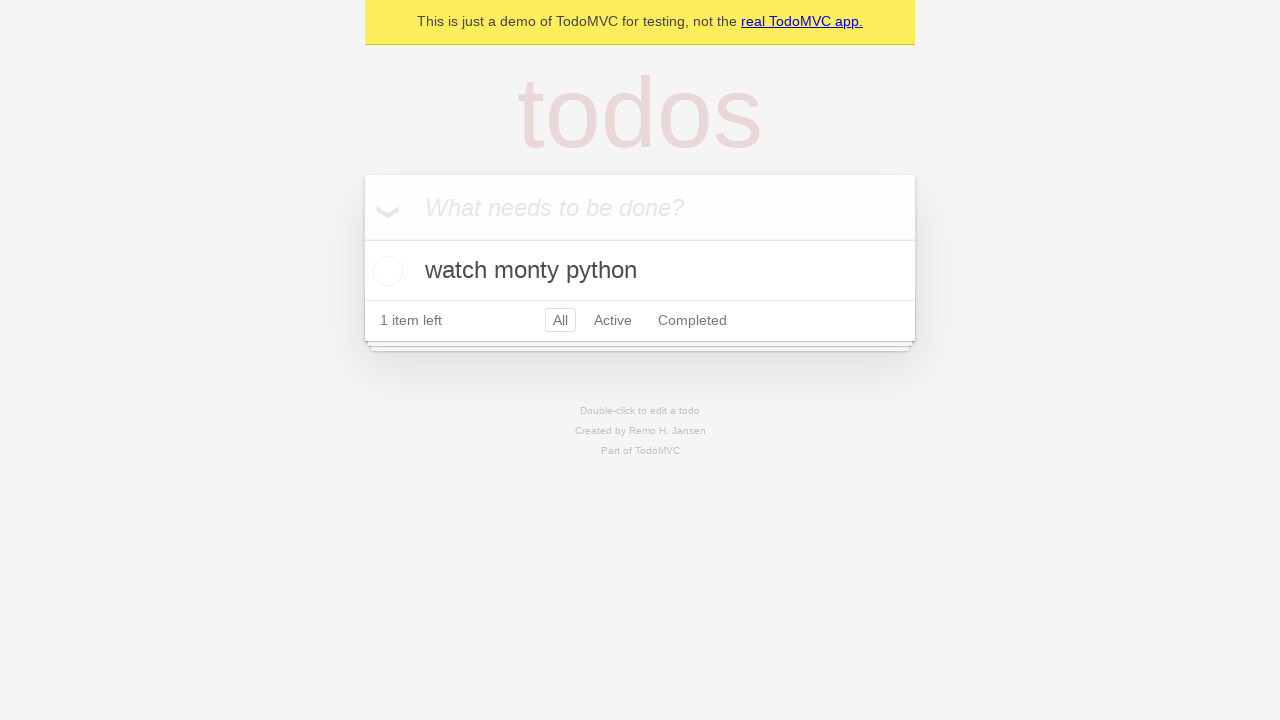

Filled todo input with 'feed the cat' on internal:attr=[placeholder="What needs to be done?"i]
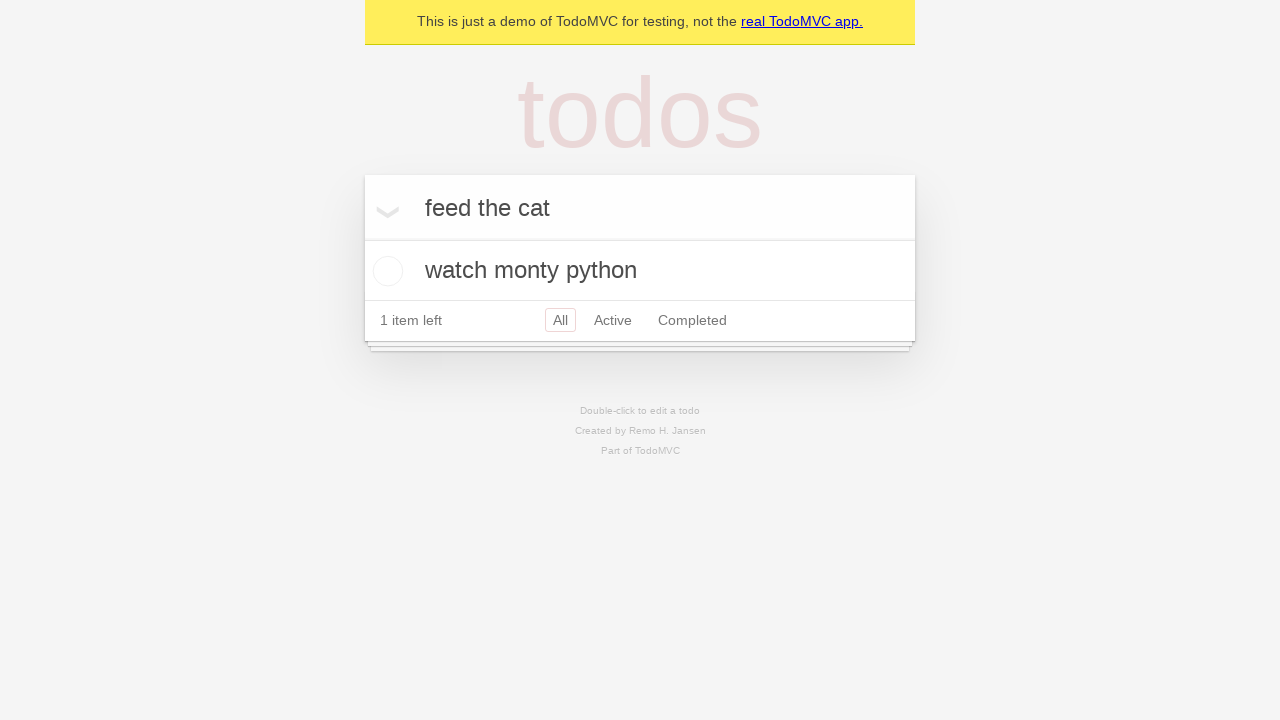

Pressed Enter to add todo item 'feed the cat' on internal:attr=[placeholder="What needs to be done?"i]
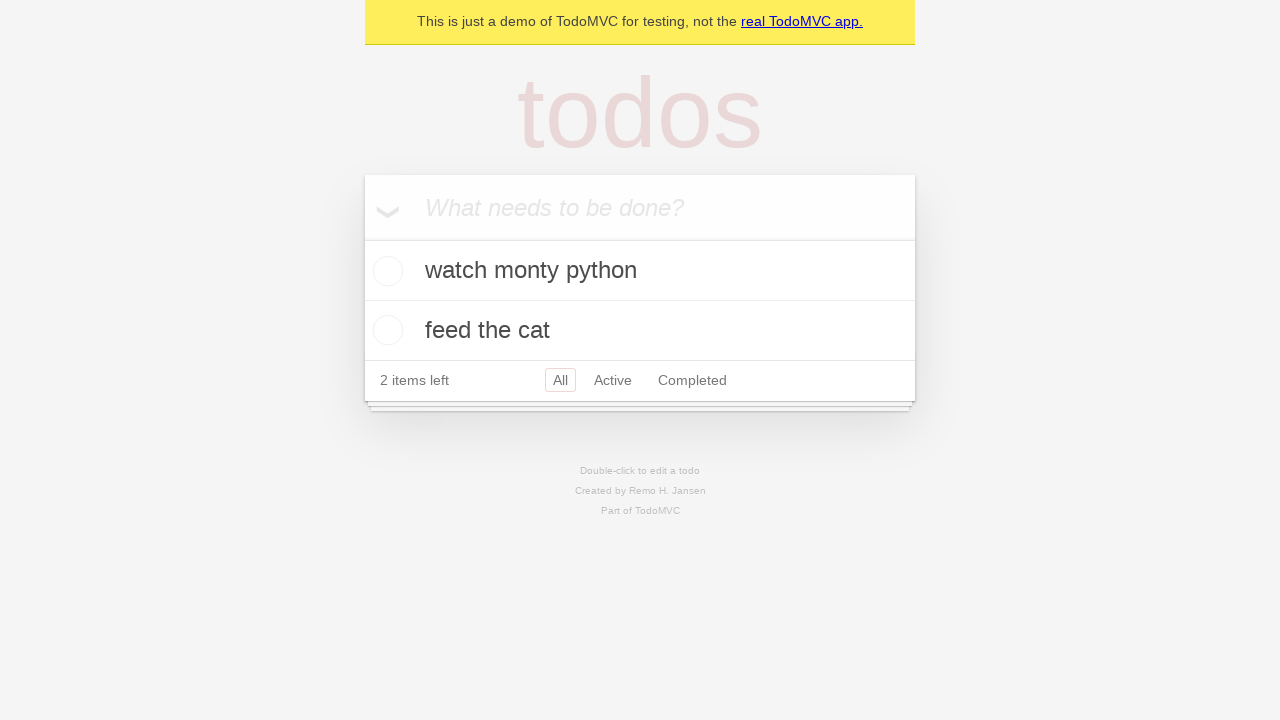

Filled todo input with 'book a doctors appointment' on internal:attr=[placeholder="What needs to be done?"i]
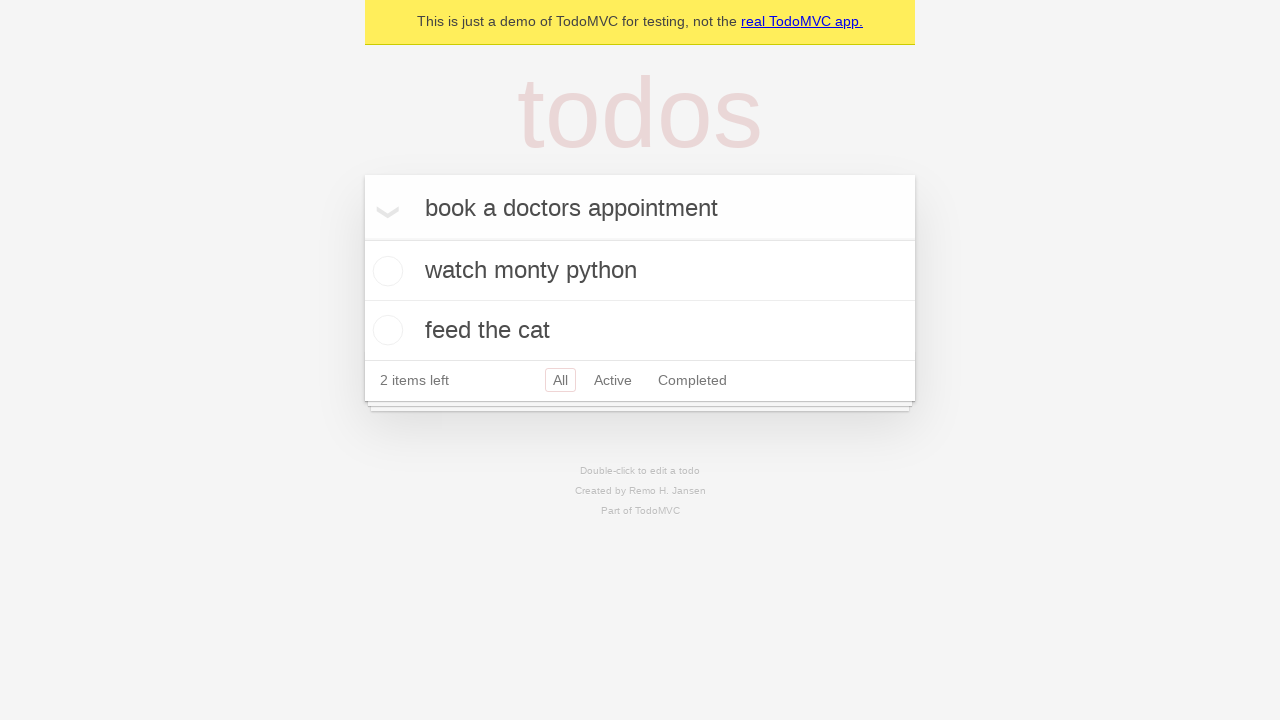

Pressed Enter to add todo item 'book a doctors appointment' on internal:attr=[placeholder="What needs to be done?"i]
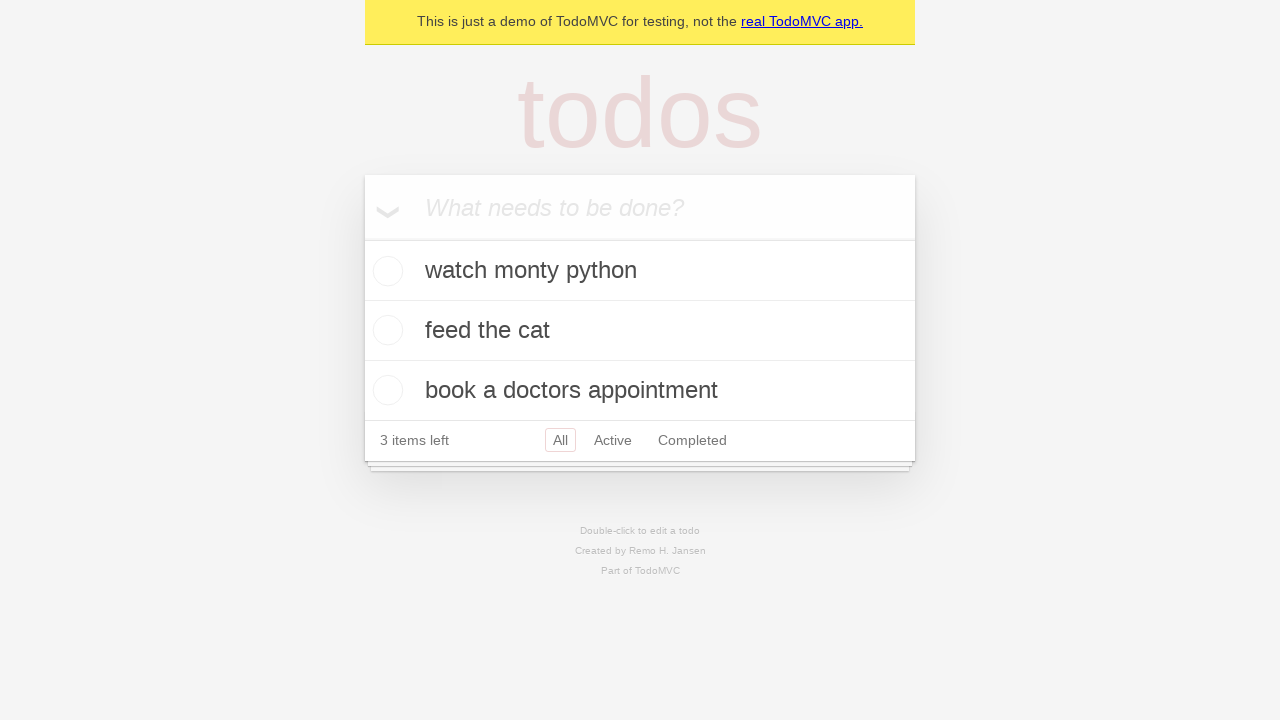

Verified that 3 items are shown in the list
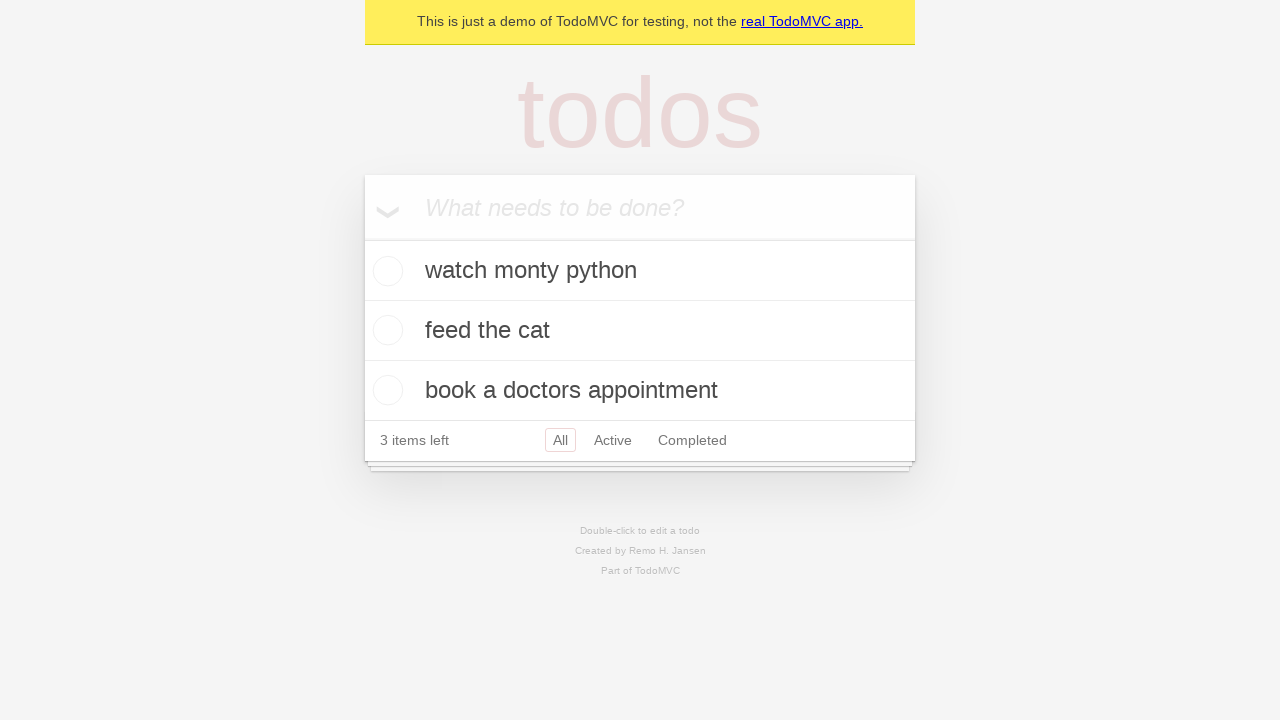

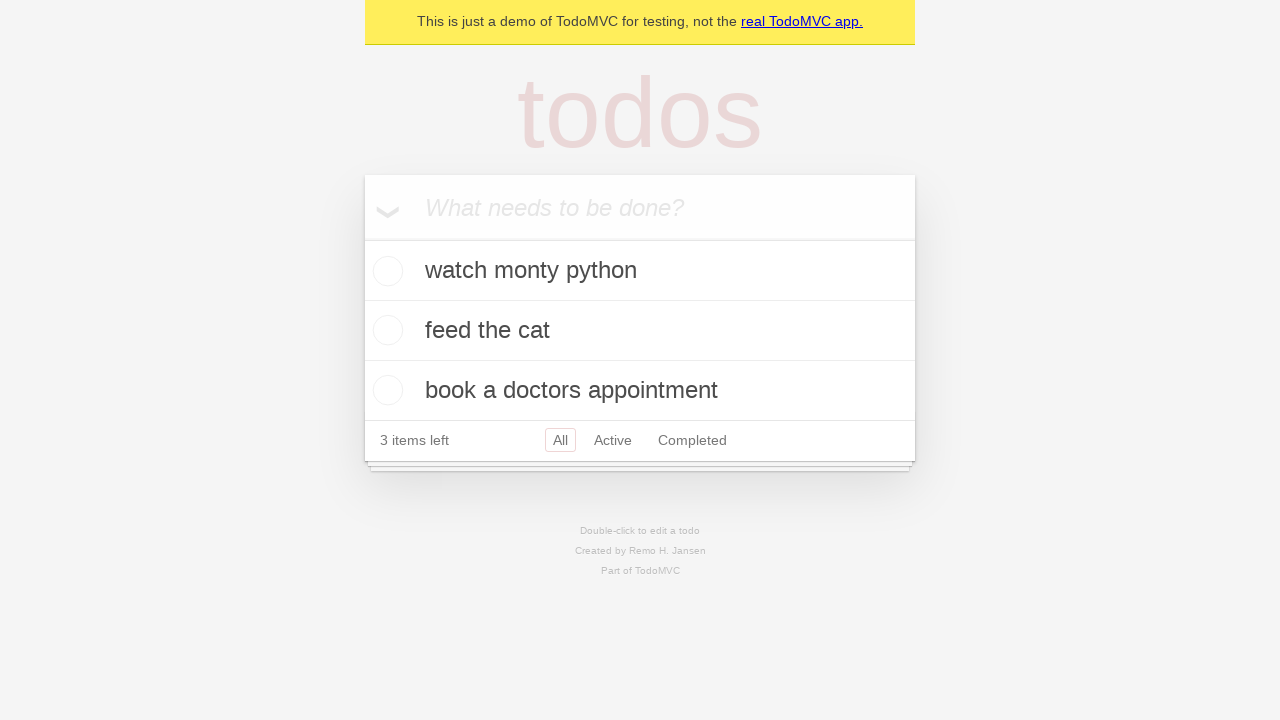